Tests successful redirect from login page to registration form by clicking the Sign Up button and verifying the registration page loads

Starting URL: https://trade.mangotrade.com/en/login

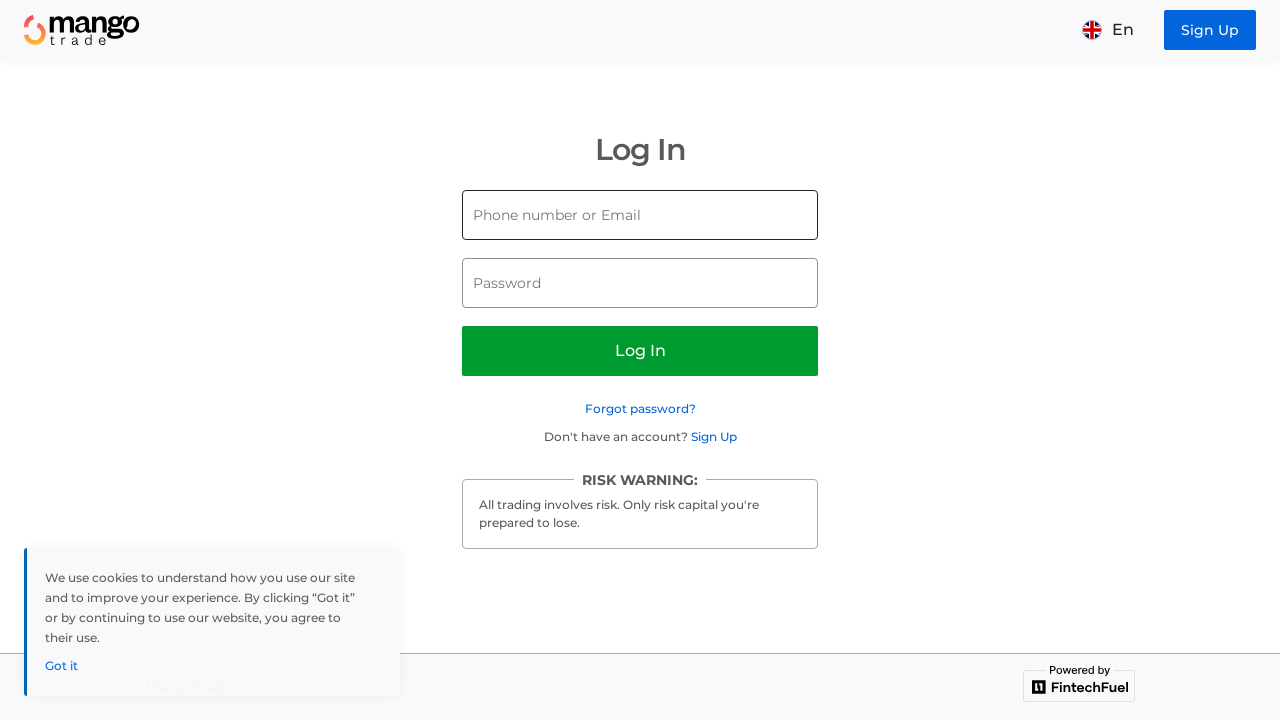

Clicked the Sign Up button in the header at (1210, 30) on [data-test-id=header-register-button]
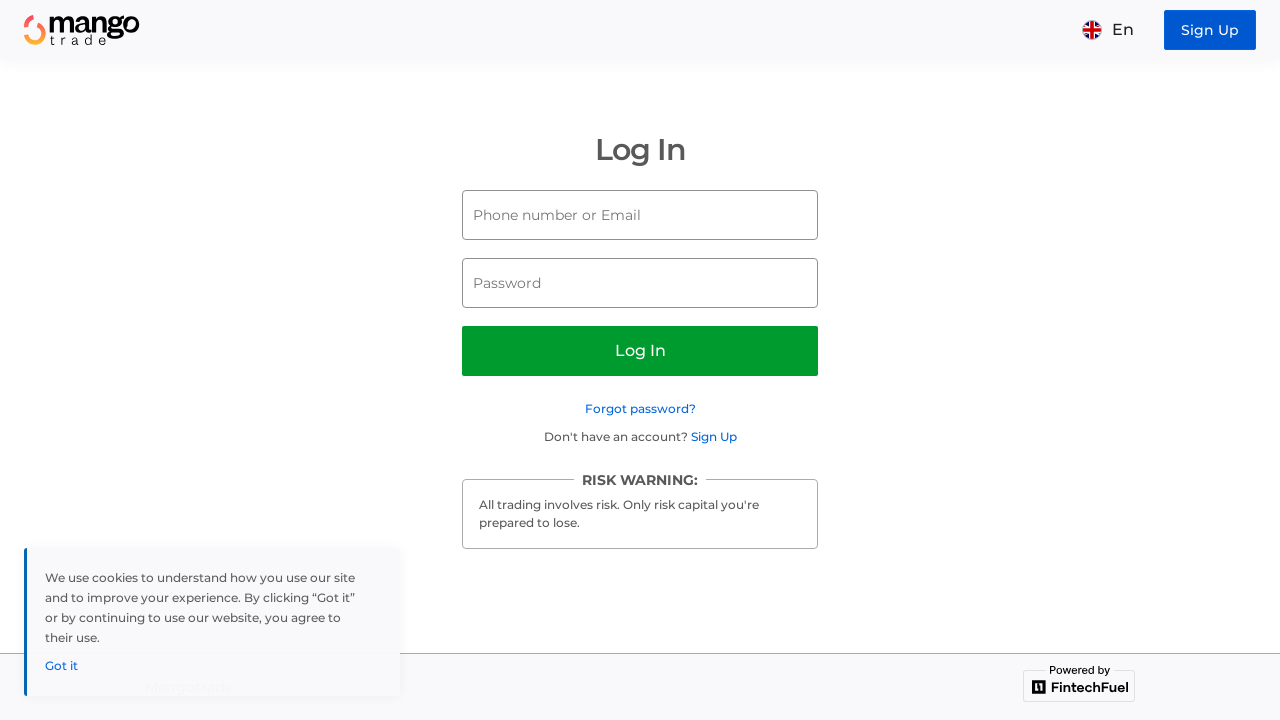

Successfully redirected to registration page (https://trade.mangotrade.com/en/register)
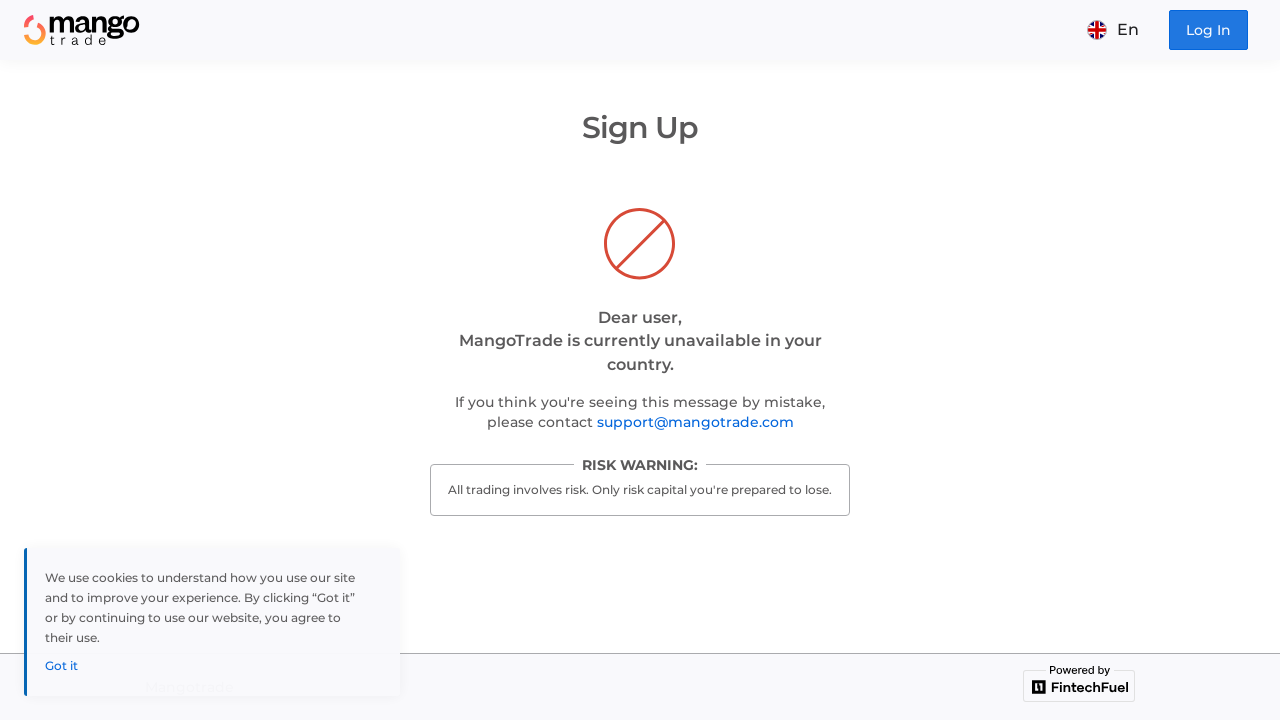

Verified registration form header displays 'Sign Up'
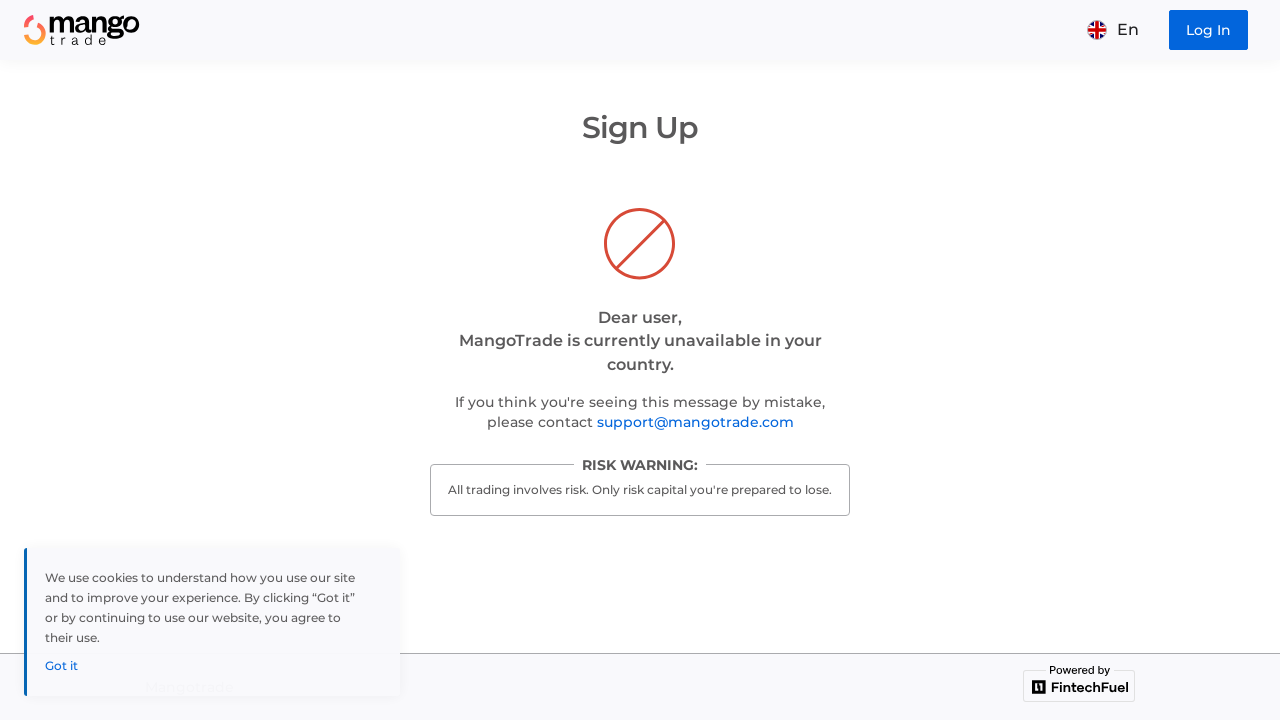

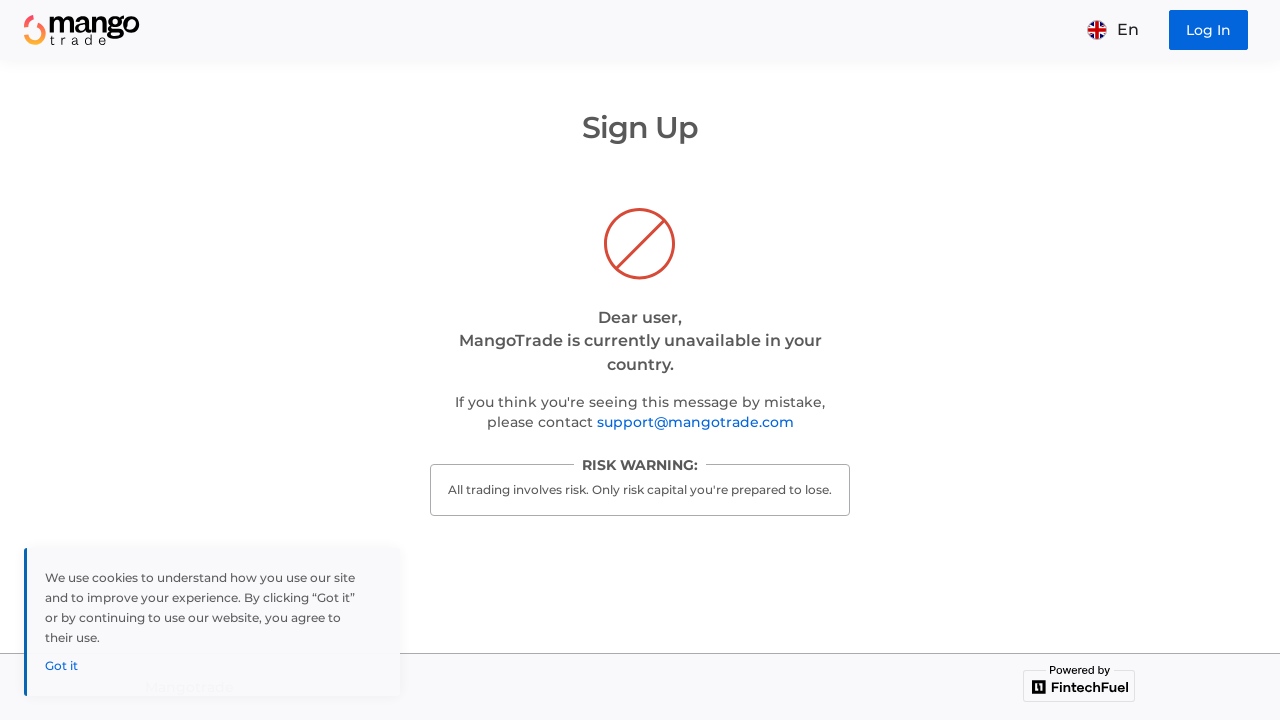